Tests that the "Clear completed" button is hidden when there are no completed items.

Starting URL: https://demo.playwright.dev/todomvc

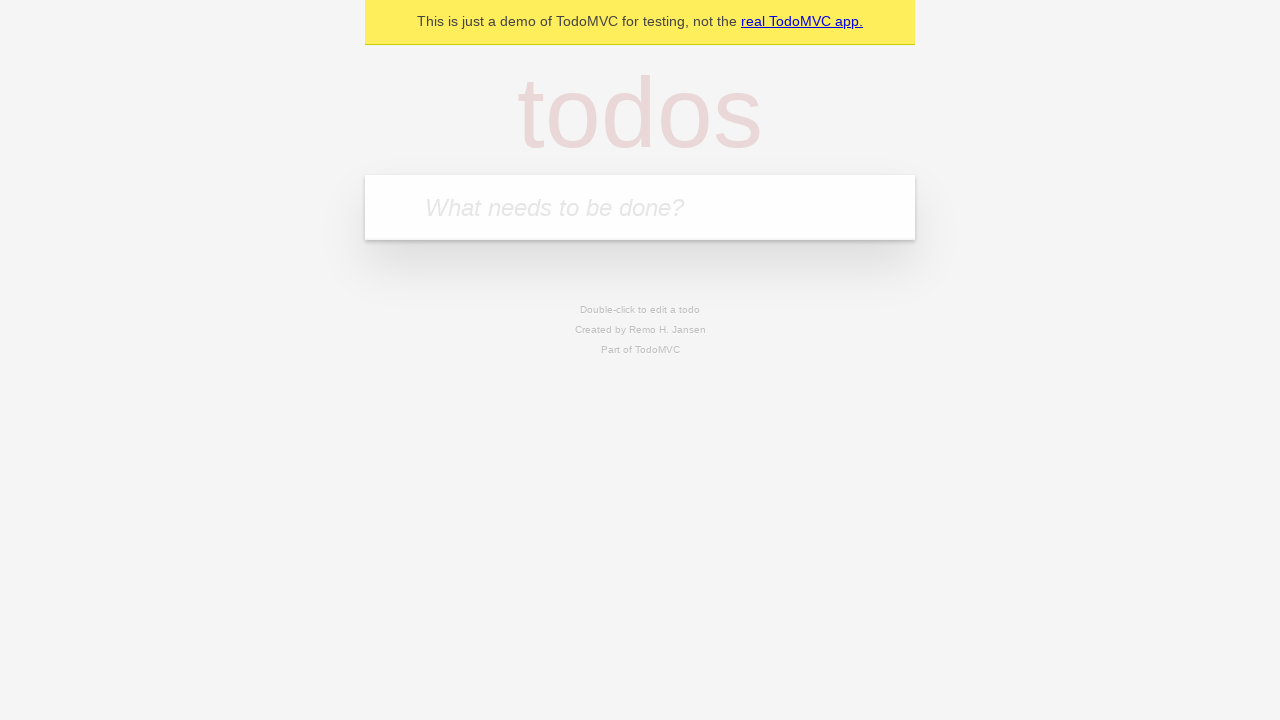

Filled todo input with 'buy some cheese' on internal:attr=[placeholder="What needs to be done?"i]
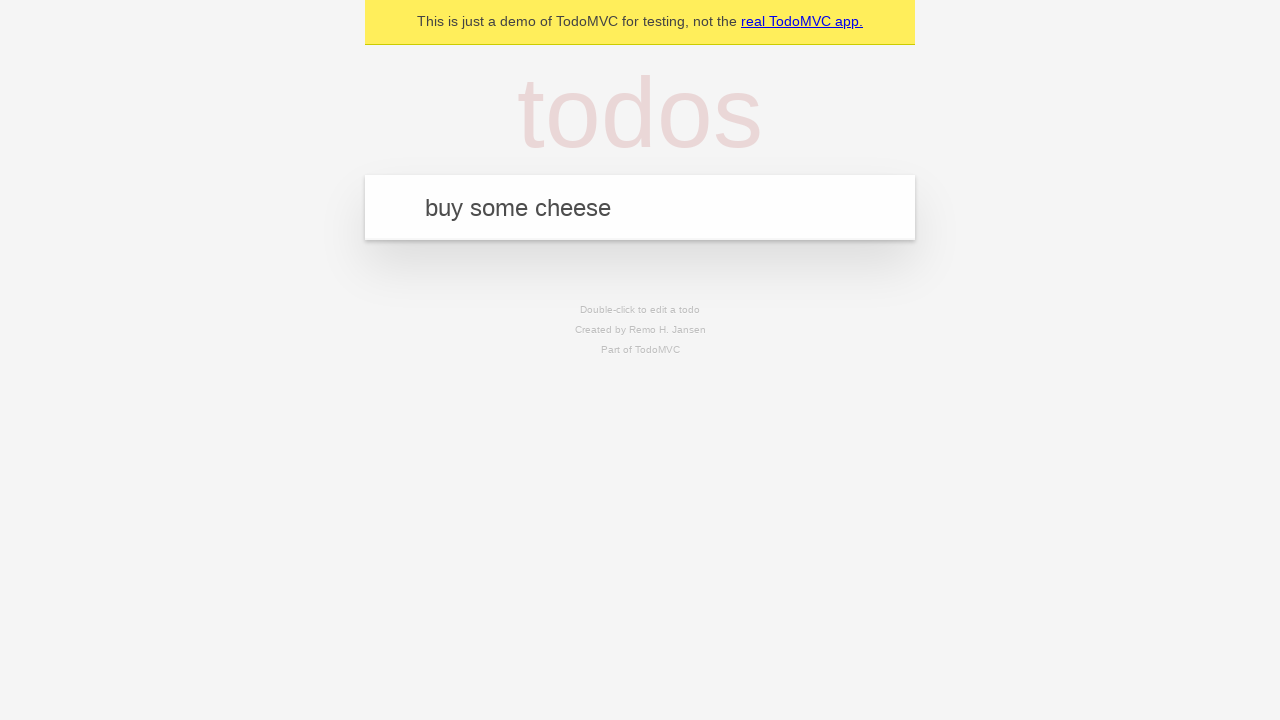

Pressed Enter to create first todo on internal:attr=[placeholder="What needs to be done?"i]
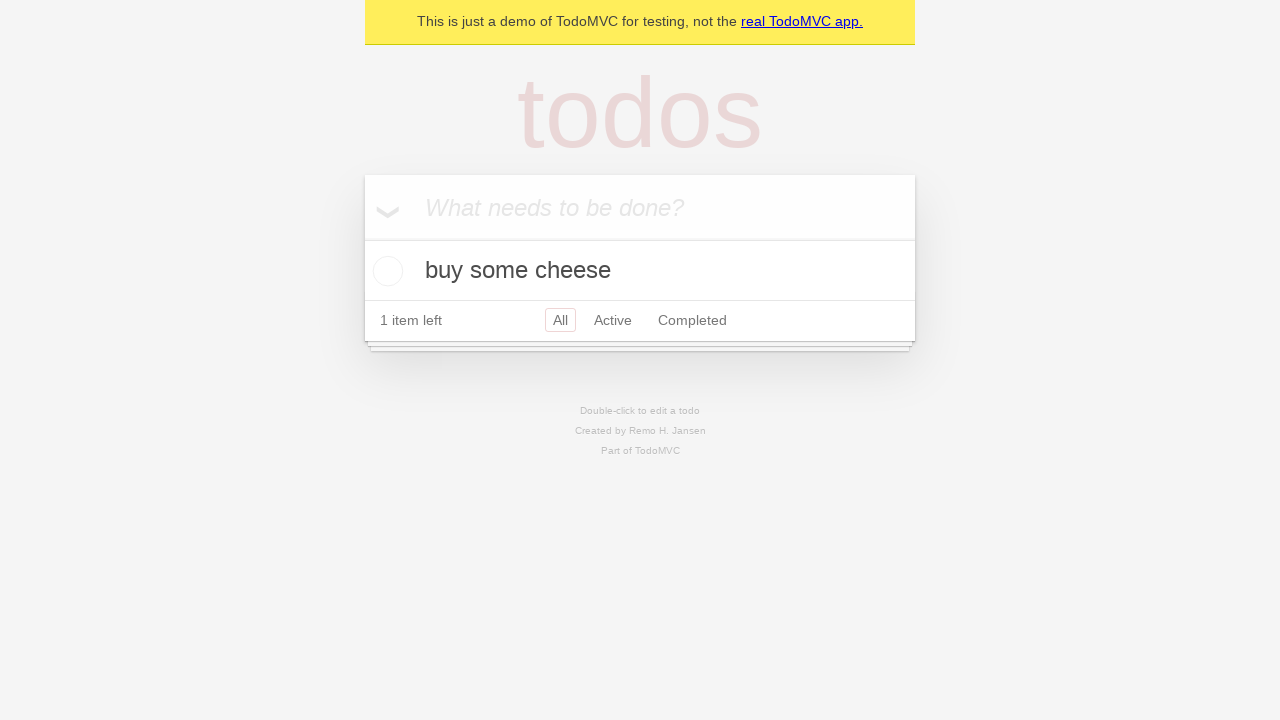

Filled todo input with 'feed the cat' on internal:attr=[placeholder="What needs to be done?"i]
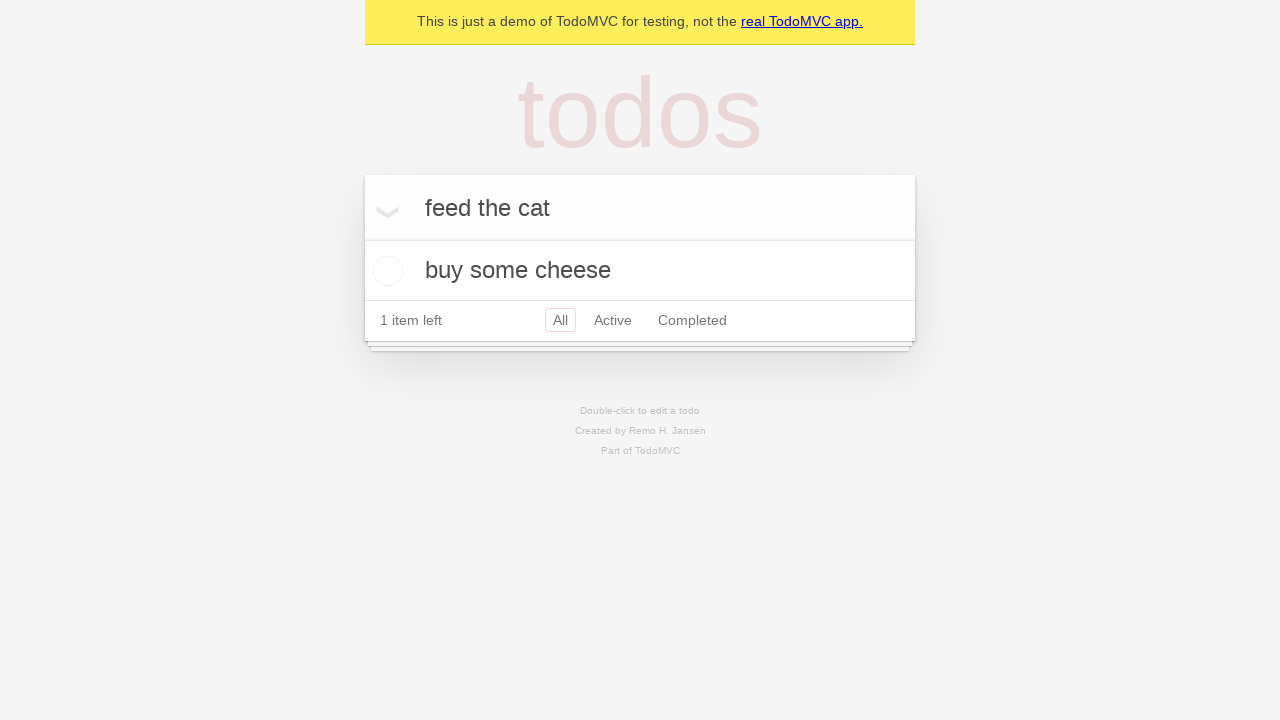

Pressed Enter to create second todo on internal:attr=[placeholder="What needs to be done?"i]
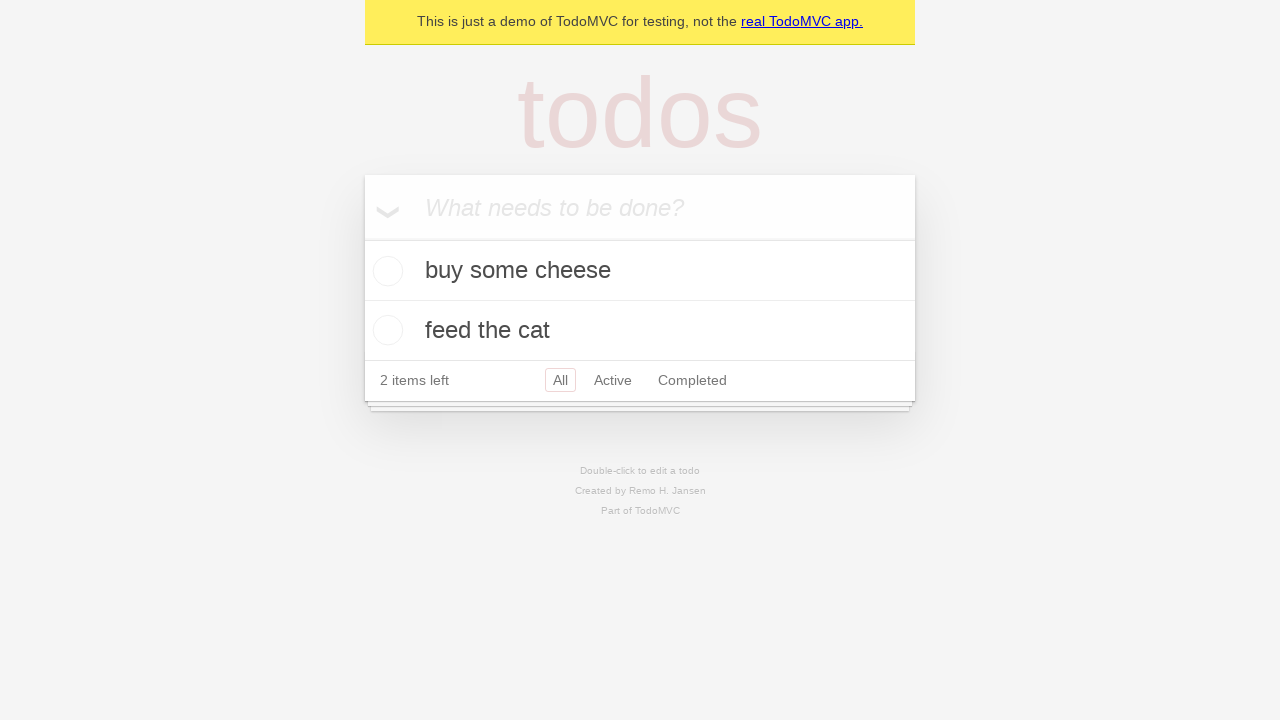

Filled todo input with 'book a doctors appointment' on internal:attr=[placeholder="What needs to be done?"i]
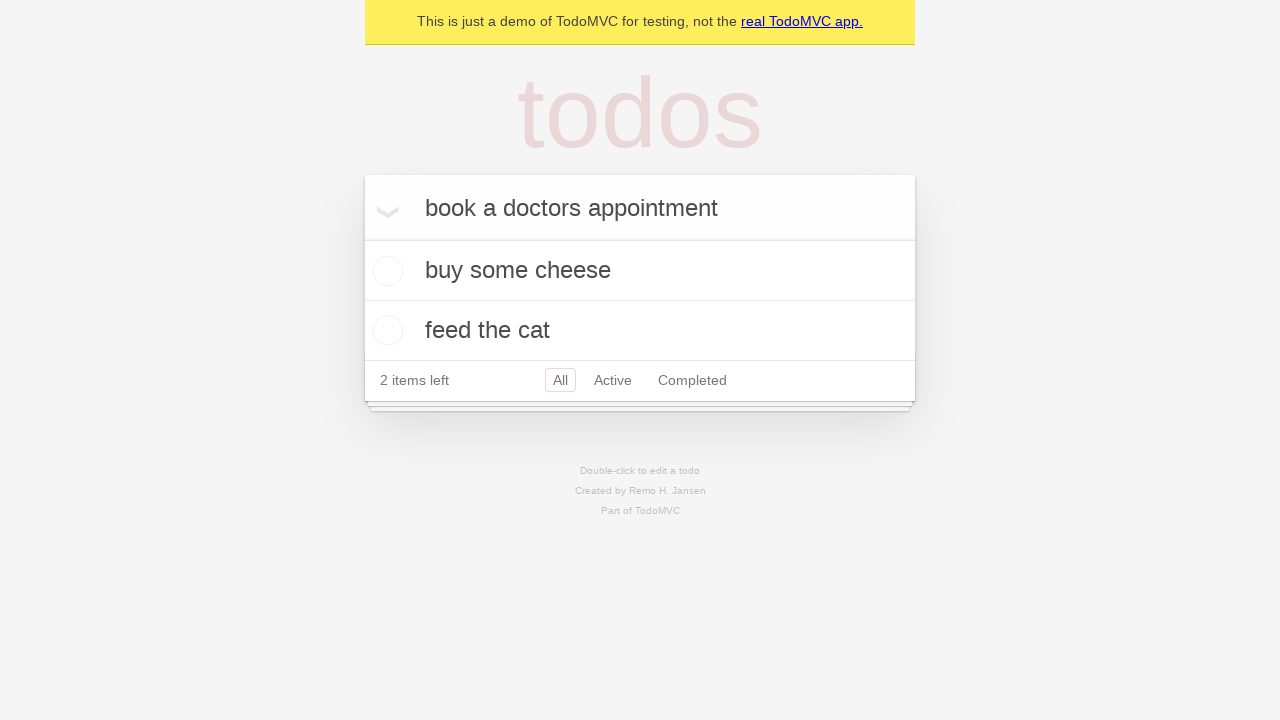

Pressed Enter to create third todo on internal:attr=[placeholder="What needs to be done?"i]
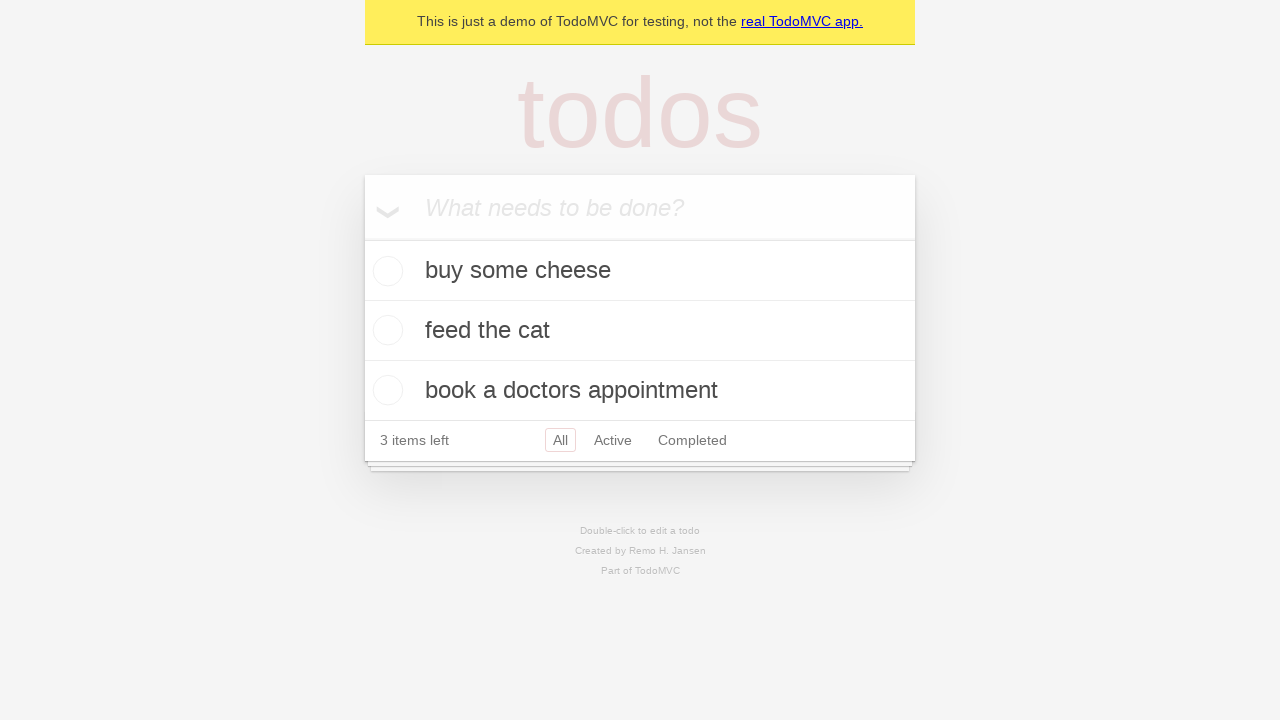

Checked the first todo item at (385, 271) on .todo-list li .toggle >> nth=0
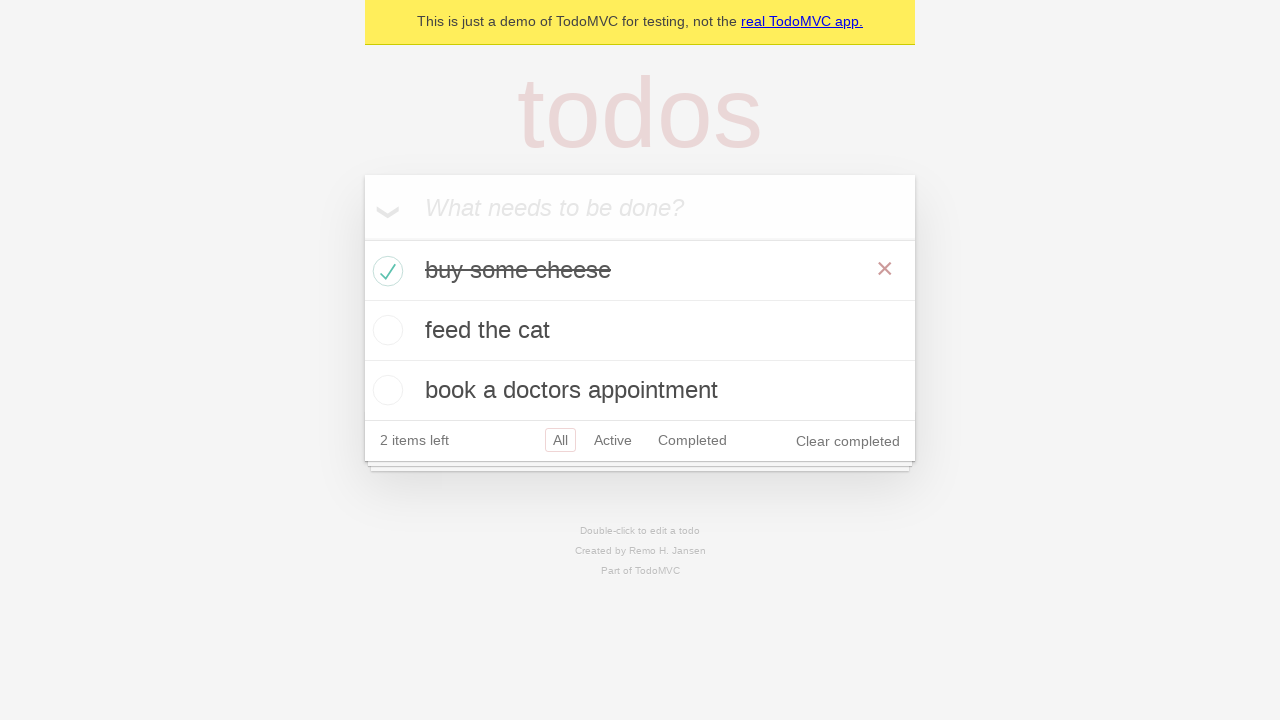

Clicked 'Clear completed' button at (848, 441) on internal:role=button[name="Clear completed"i]
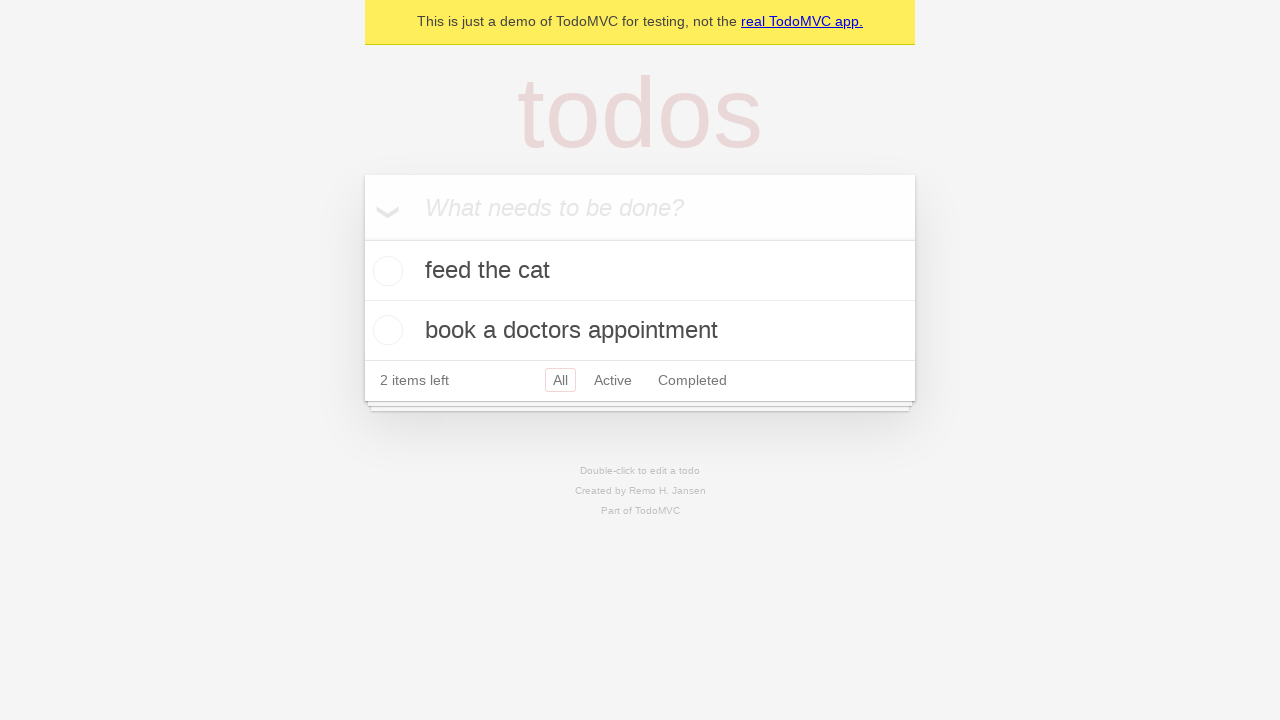

Verified 'Clear completed' button is hidden when no completed items remain
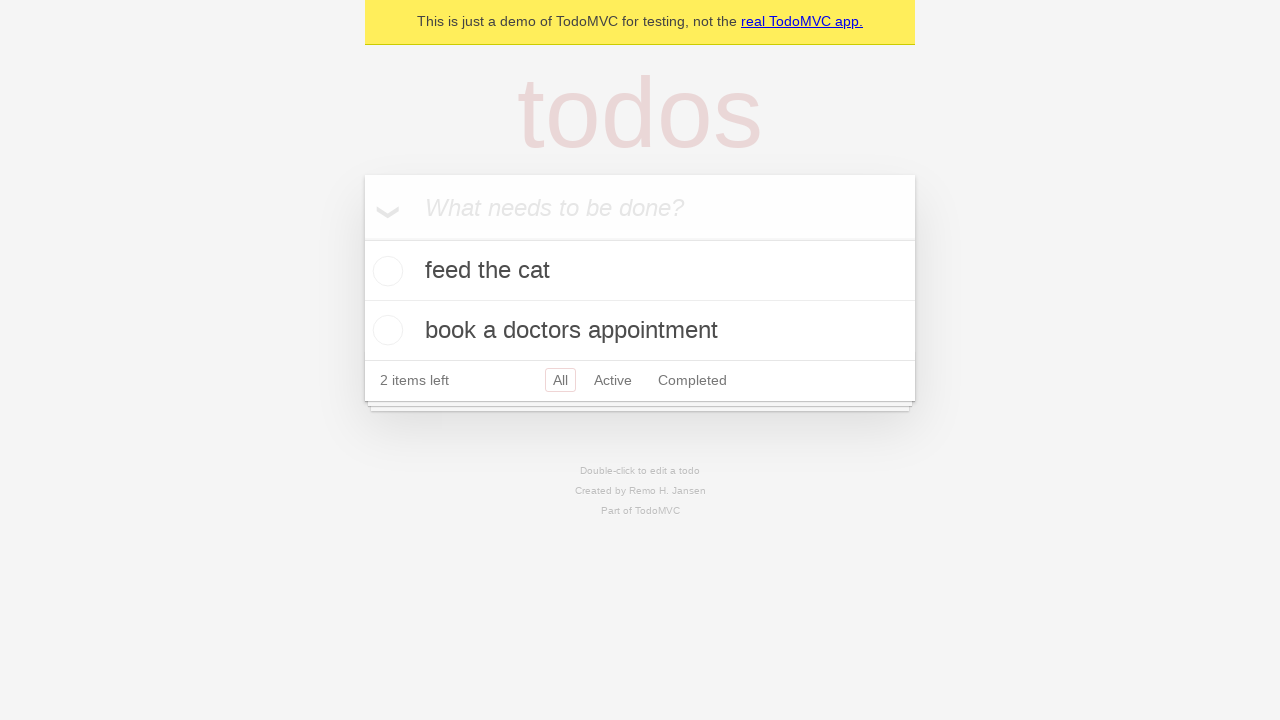

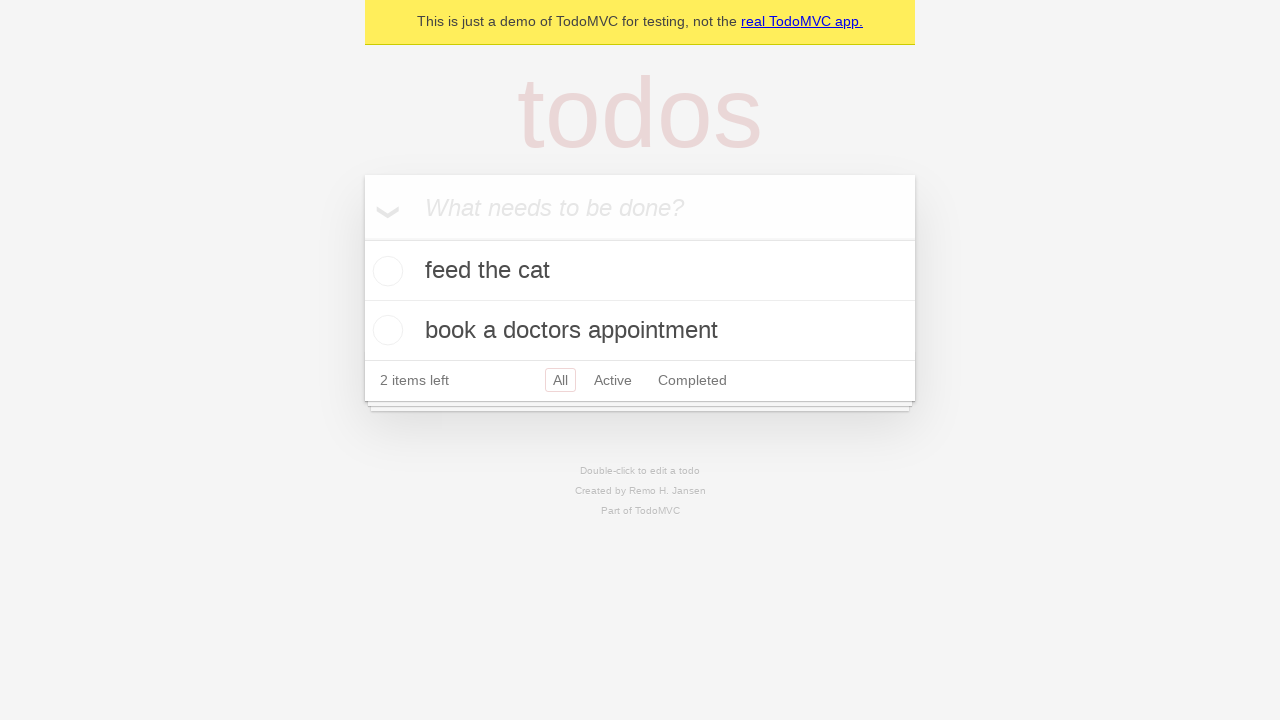